Tests dropdown navigation functionality by scrolling the page, clicking on a navigation dropdown, and selecting an option containing "Array" from the dropdown menu.

Starting URL: https://dsportalapp.herokuapp.com/array/applications-of-array/

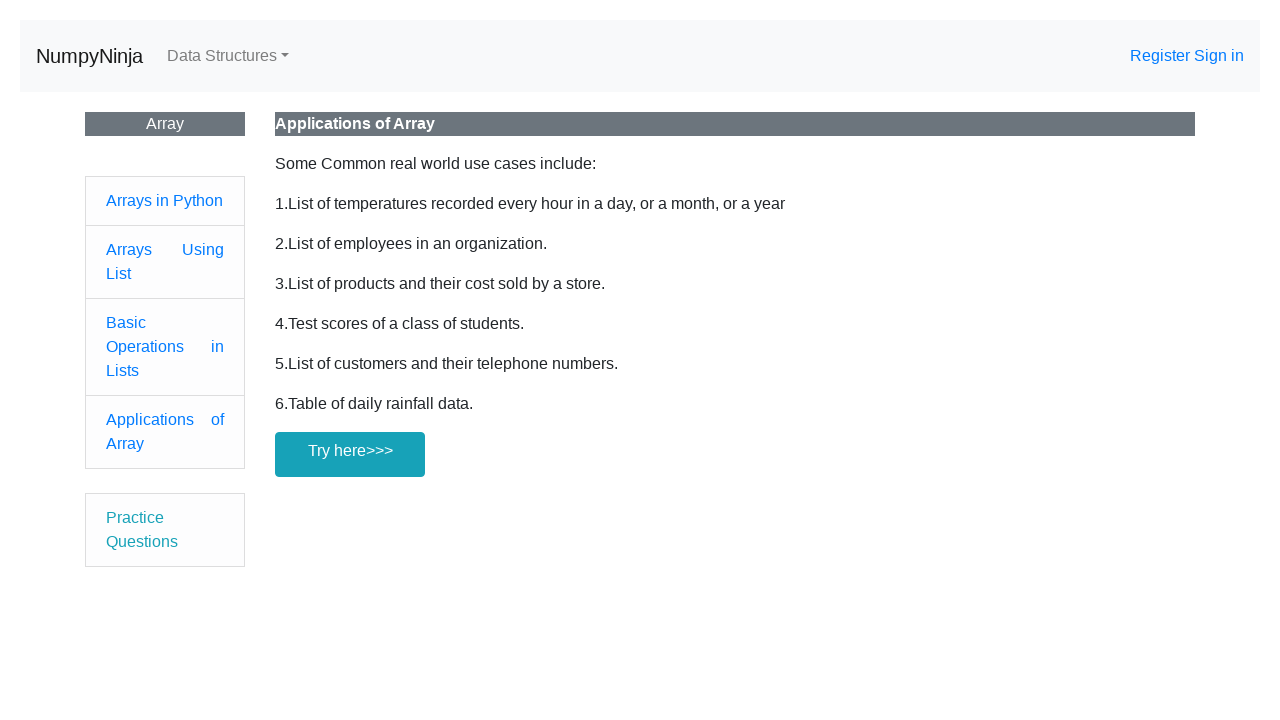

Scrolled page down by 500 pixels
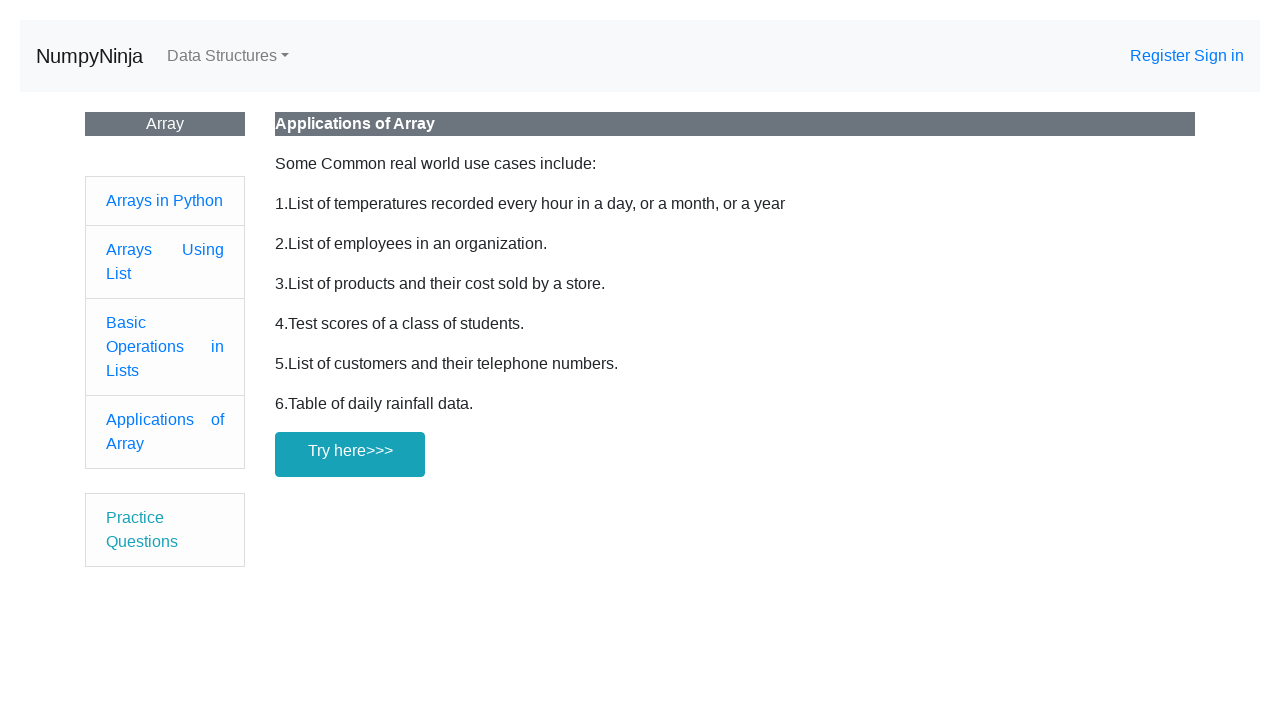

Clicked navigation dropdown toggle at (228, 56) on .nav-link.dropdown-toggle
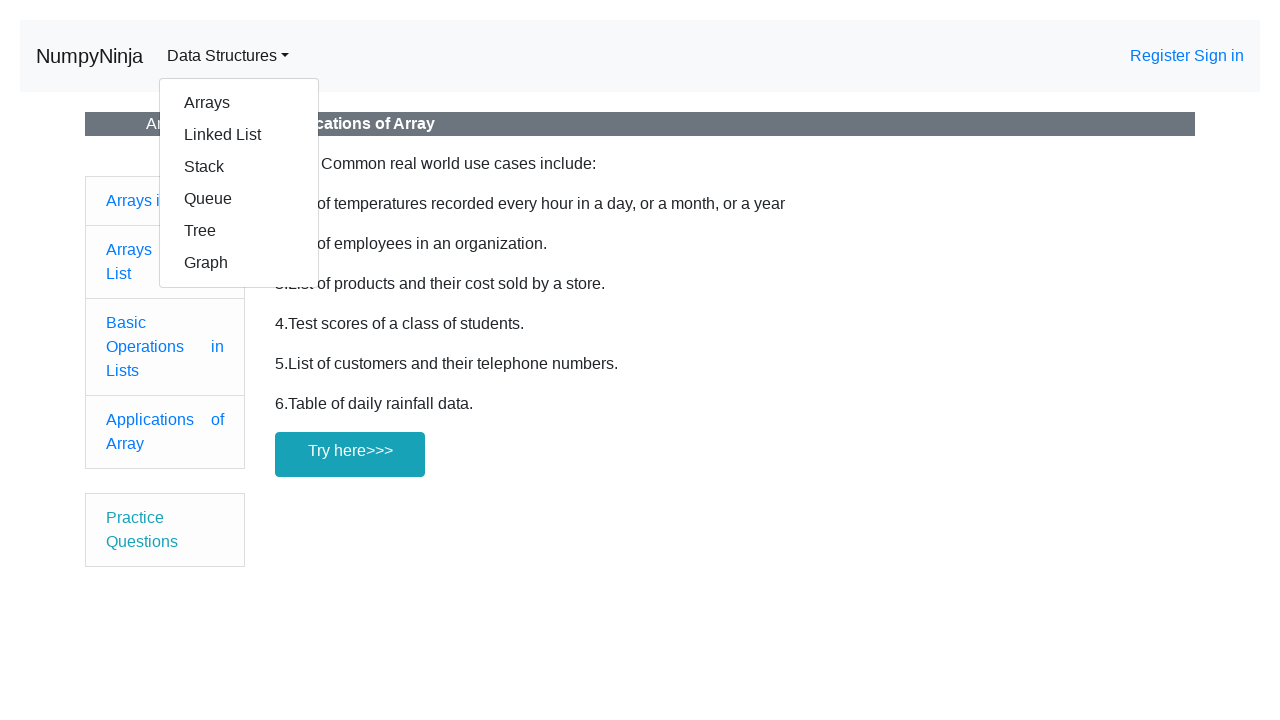

Selected dropdown option containing 'Array' at (239, 103) on .dropdown-item:has-text('Array')
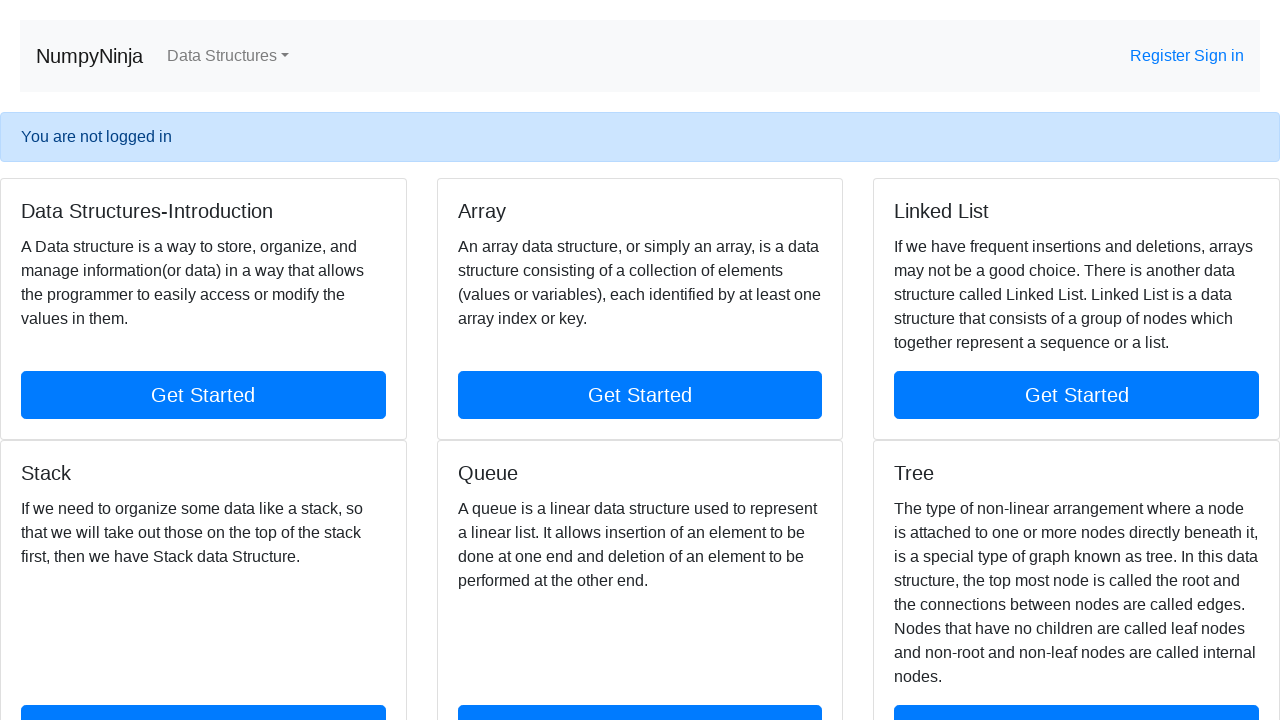

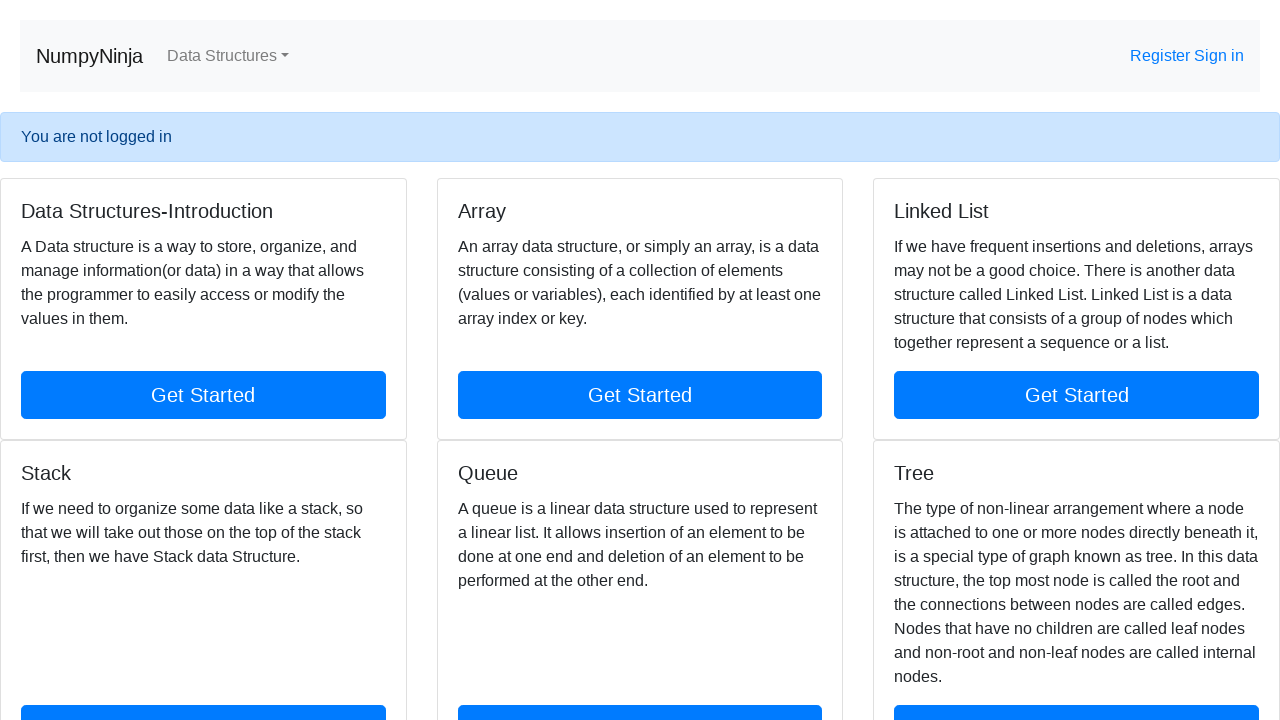